Tests the passenger dropdown functionality on SpiceJet website by selecting 6 adults and 2 children, then validating the passenger count is correctly displayed

Starting URL: https://www.spicejet.com/

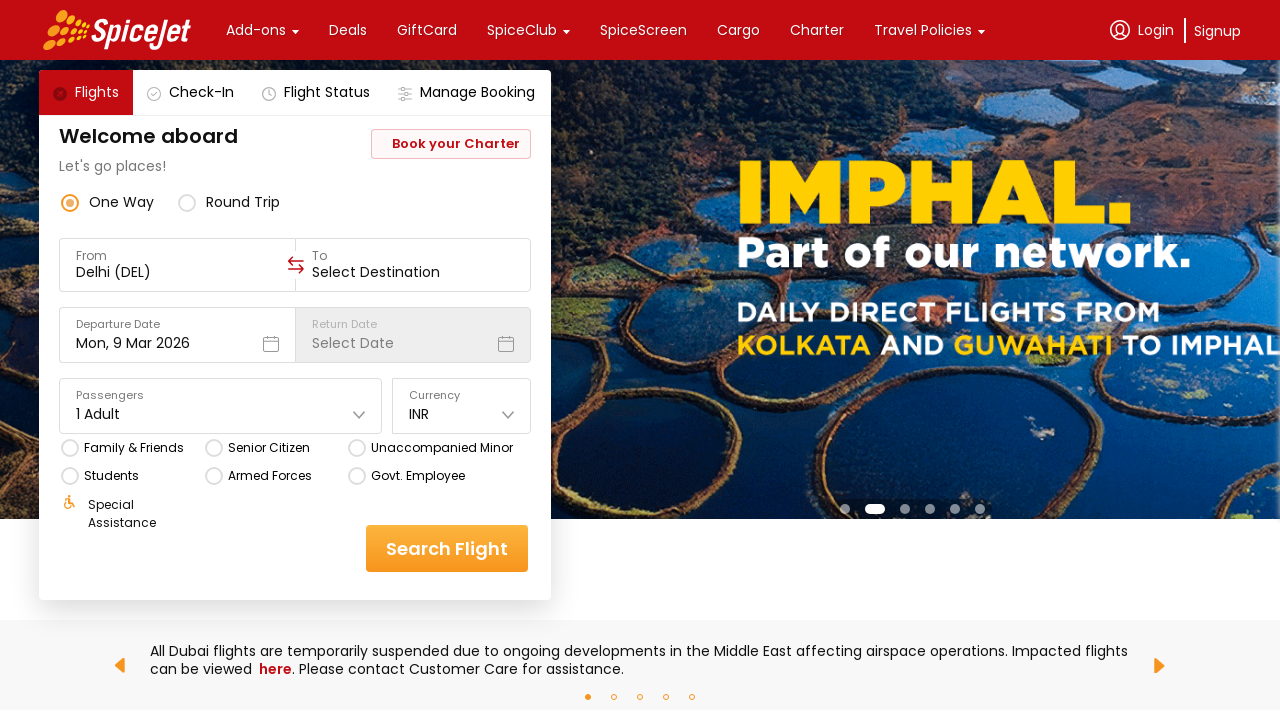

Waited for passenger dropdown showing '1 Adult' to be visible
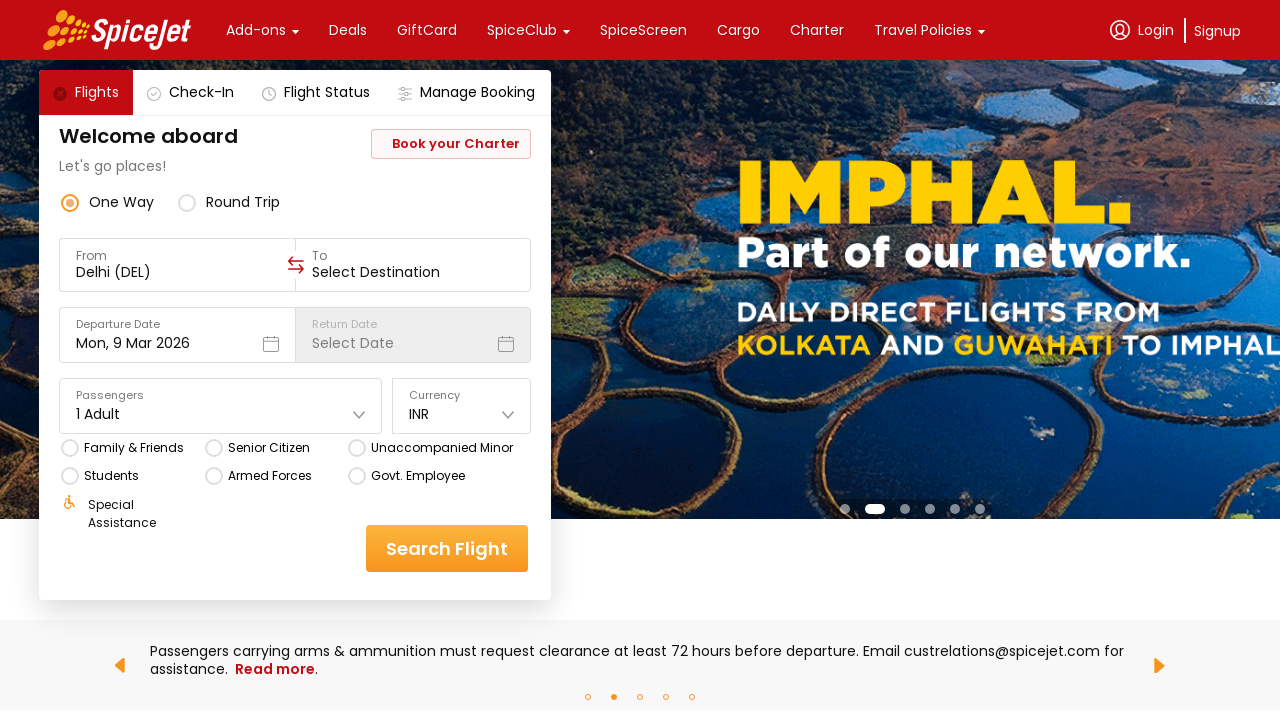

Clicked on passenger dropdown to open it at (98, 414) on xpath=//div[text() ='1 Adult']
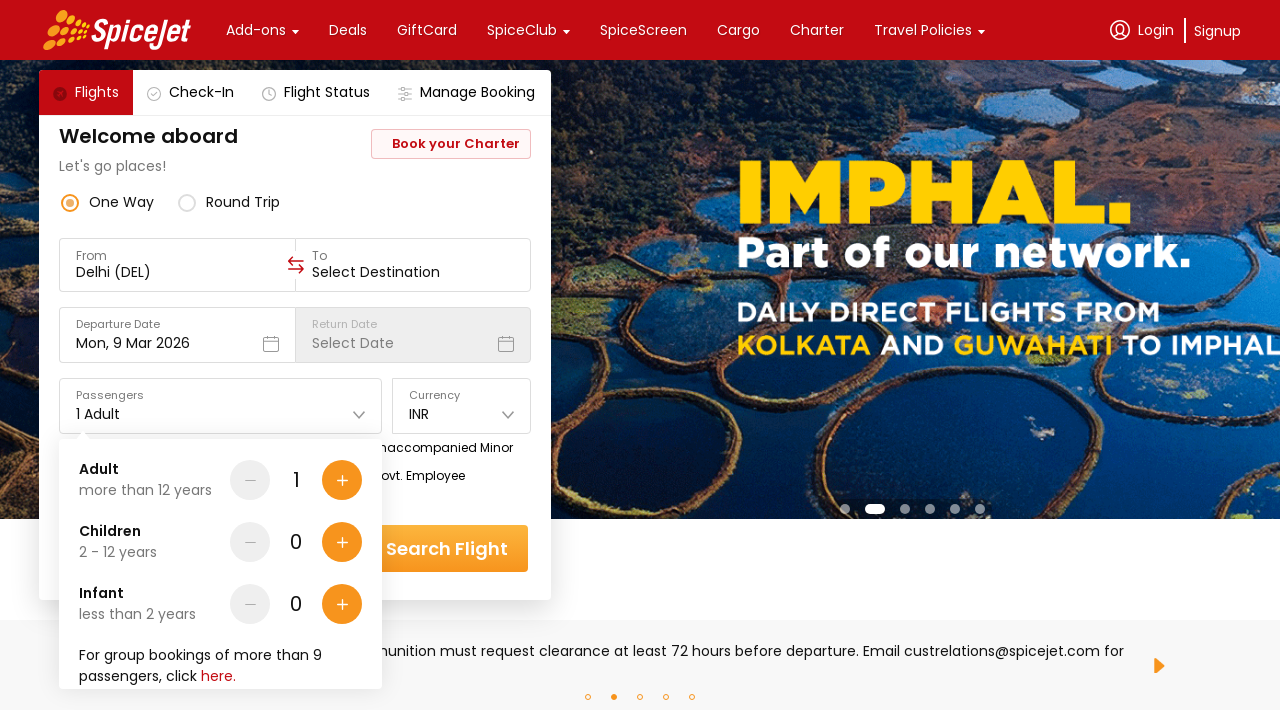

Waited for adult increment button to be available (iteration 1/5)
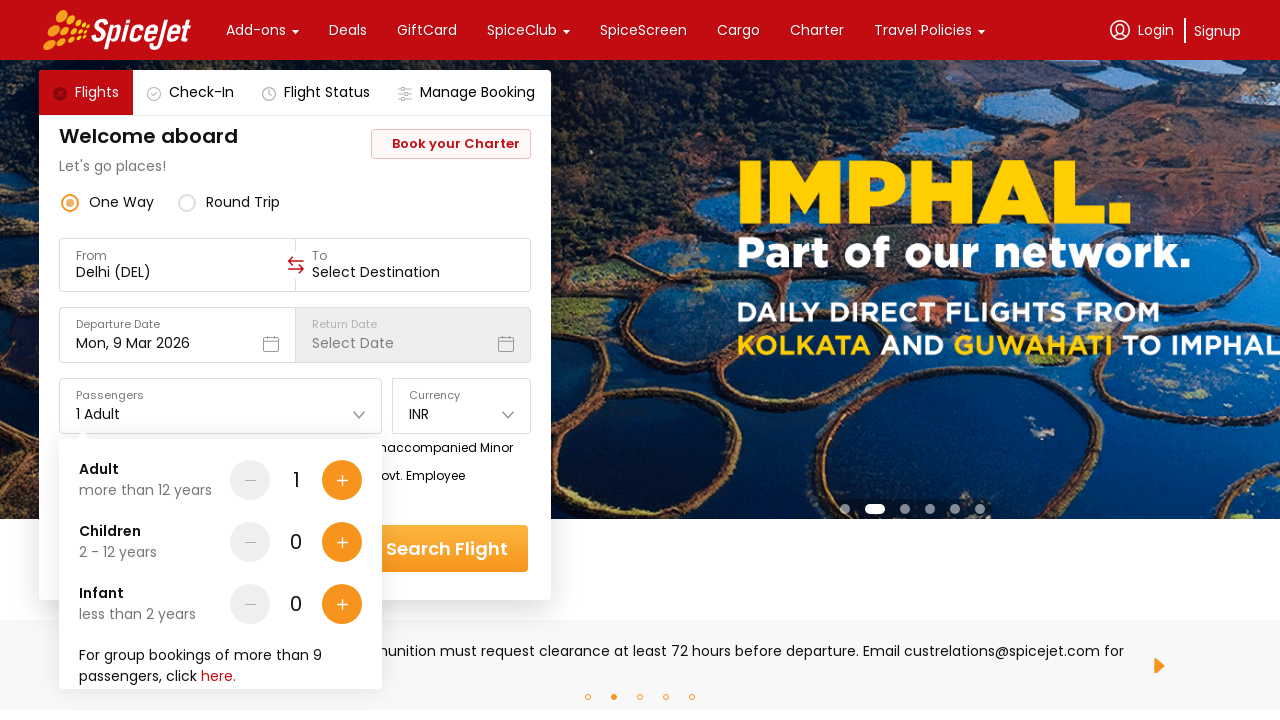

Clicked adult increment button to add adult (iteration 1/5) at (342, 480) on xpath=//div[@data-testid='Adult-testID-plus-one-cta']
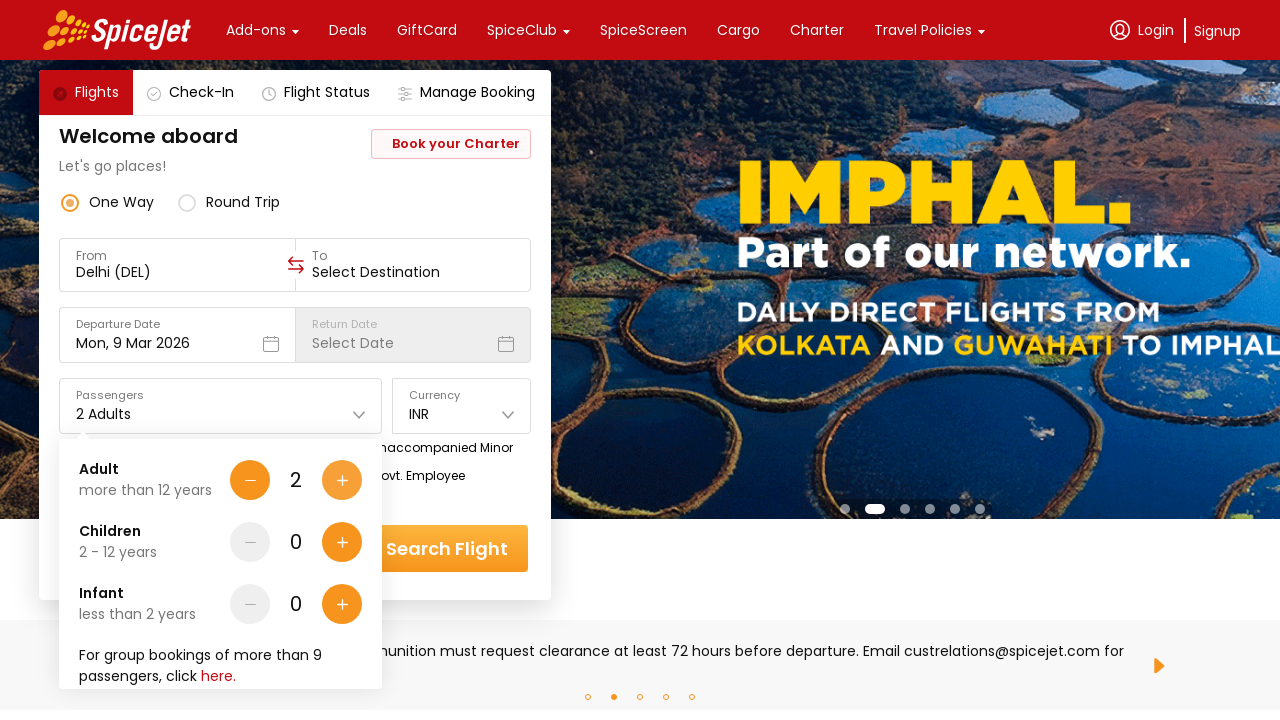

Waited for adult increment button to be available (iteration 2/5)
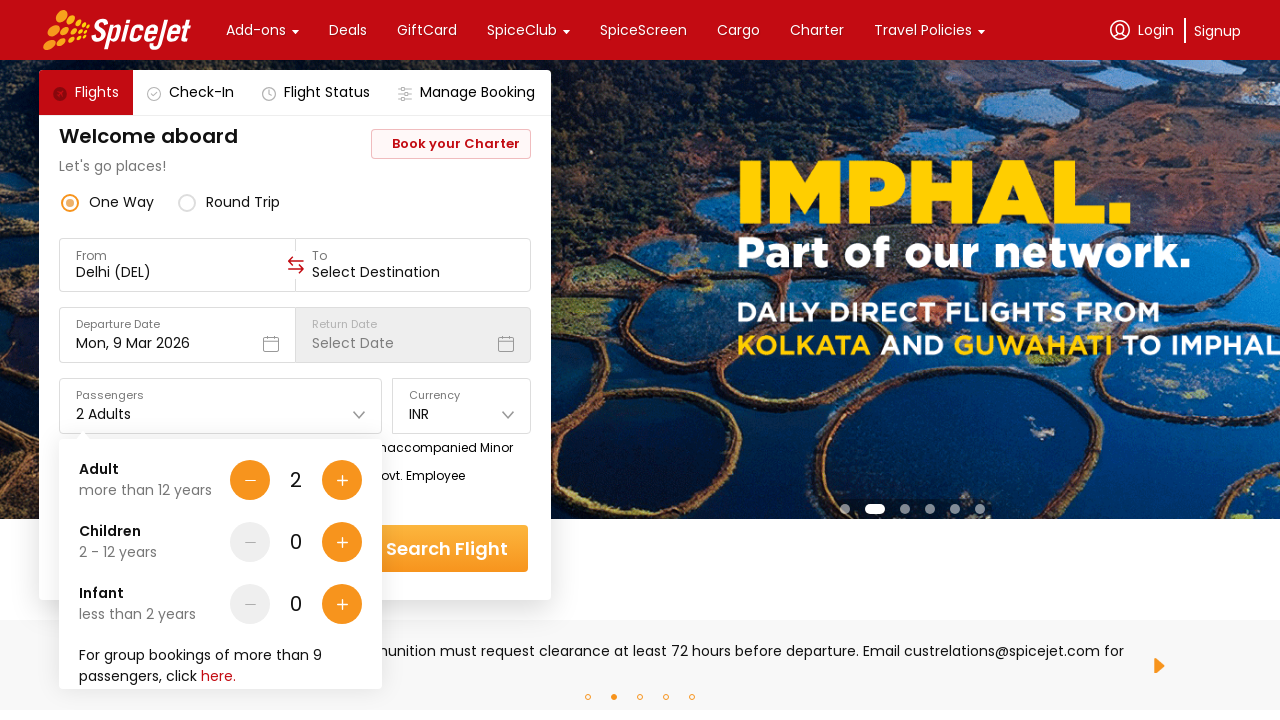

Clicked adult increment button to add adult (iteration 2/5) at (342, 480) on xpath=//div[@data-testid='Adult-testID-plus-one-cta']
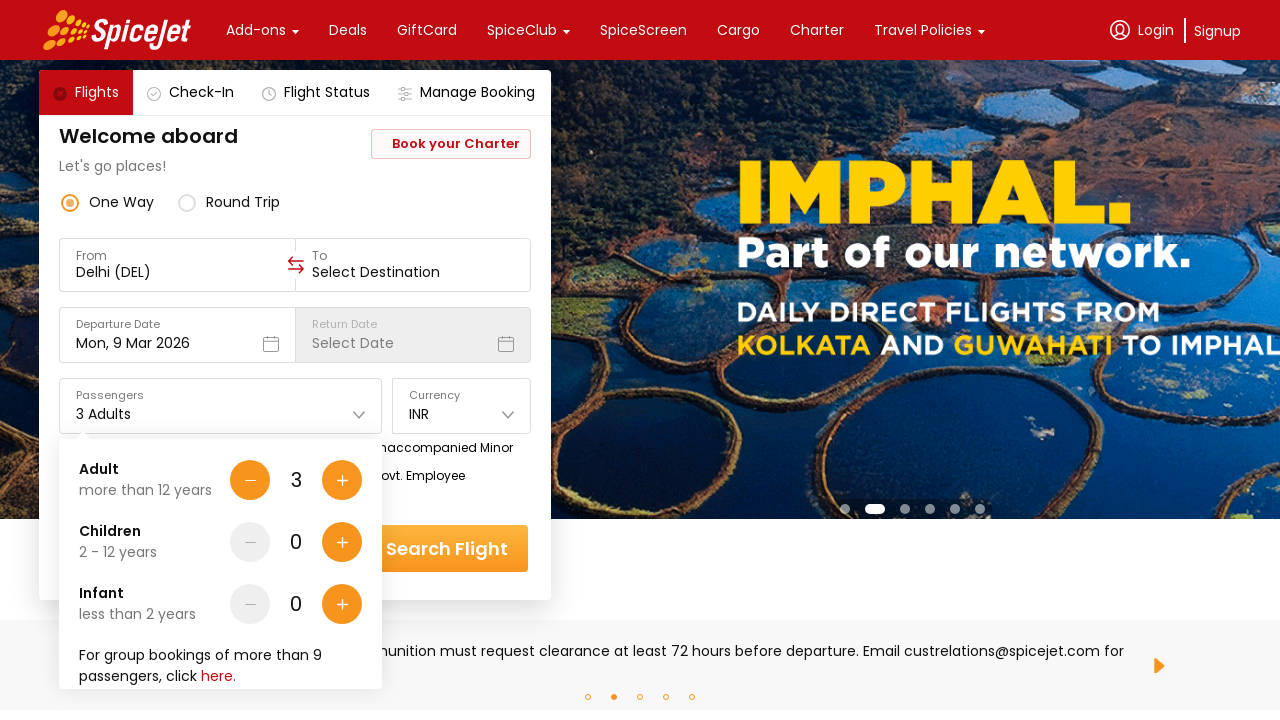

Waited for adult increment button to be available (iteration 3/5)
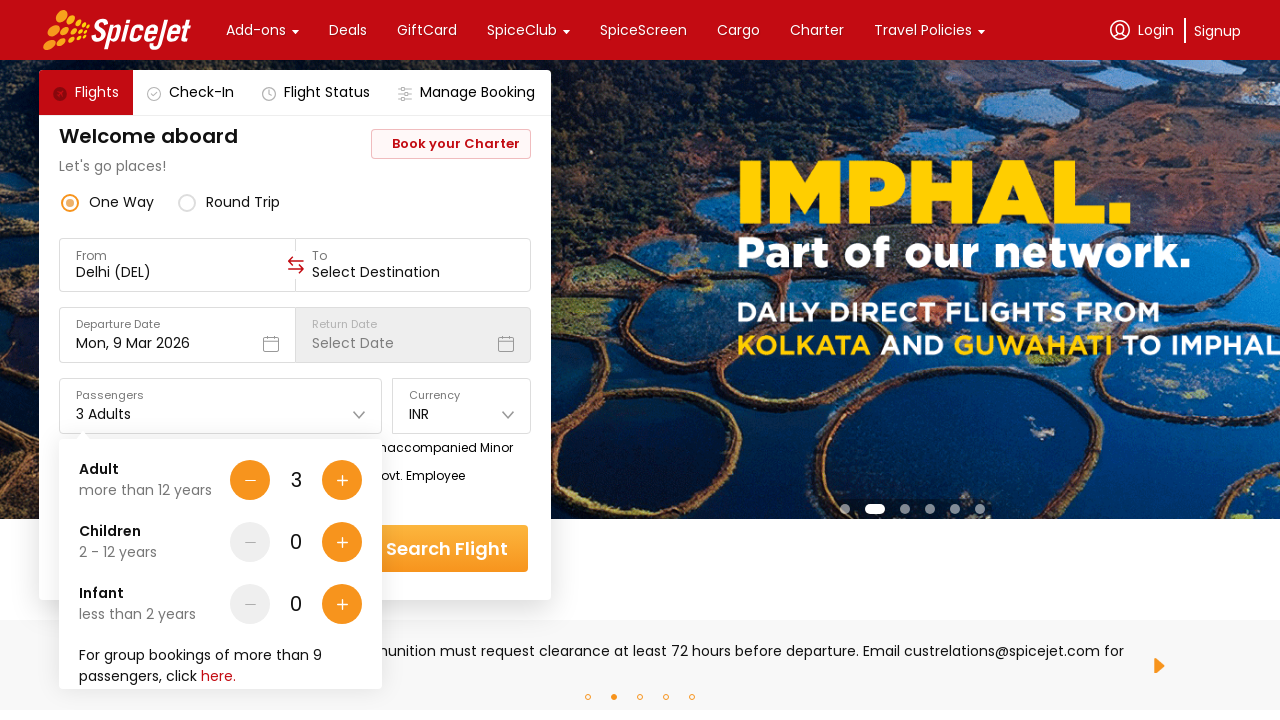

Clicked adult increment button to add adult (iteration 3/5) at (342, 480) on xpath=//div[@data-testid='Adult-testID-plus-one-cta']
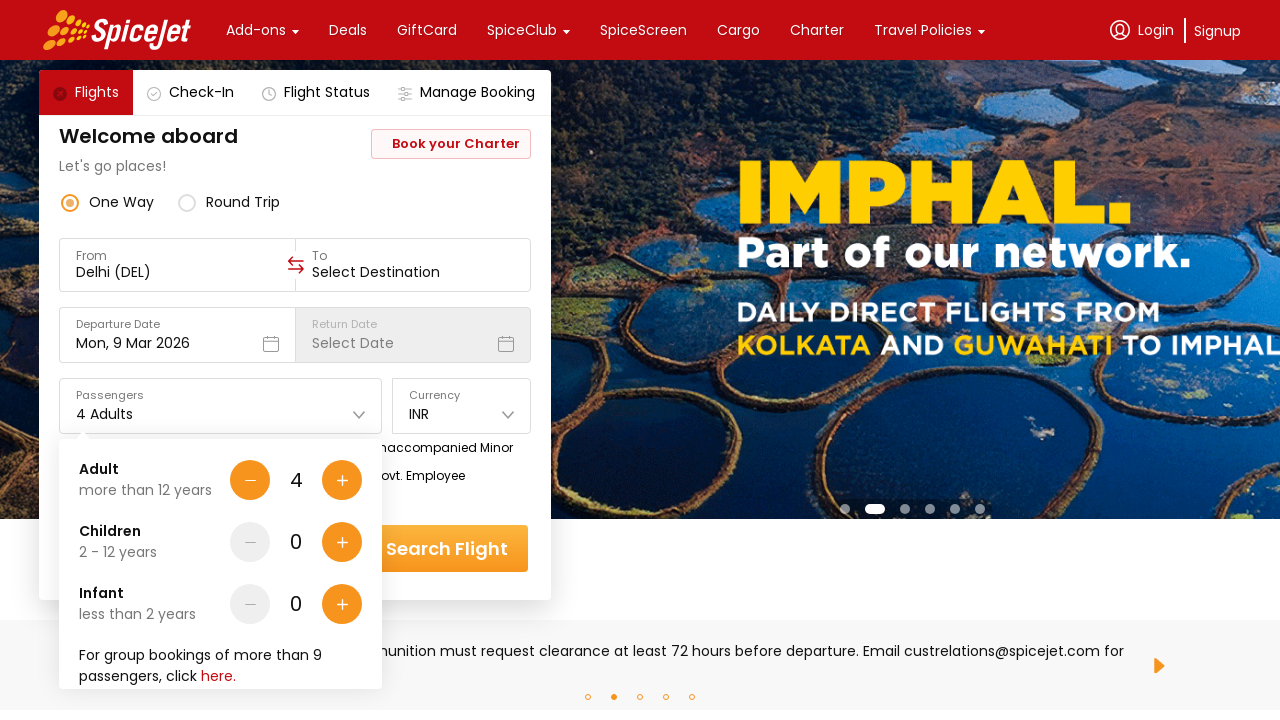

Waited for adult increment button to be available (iteration 4/5)
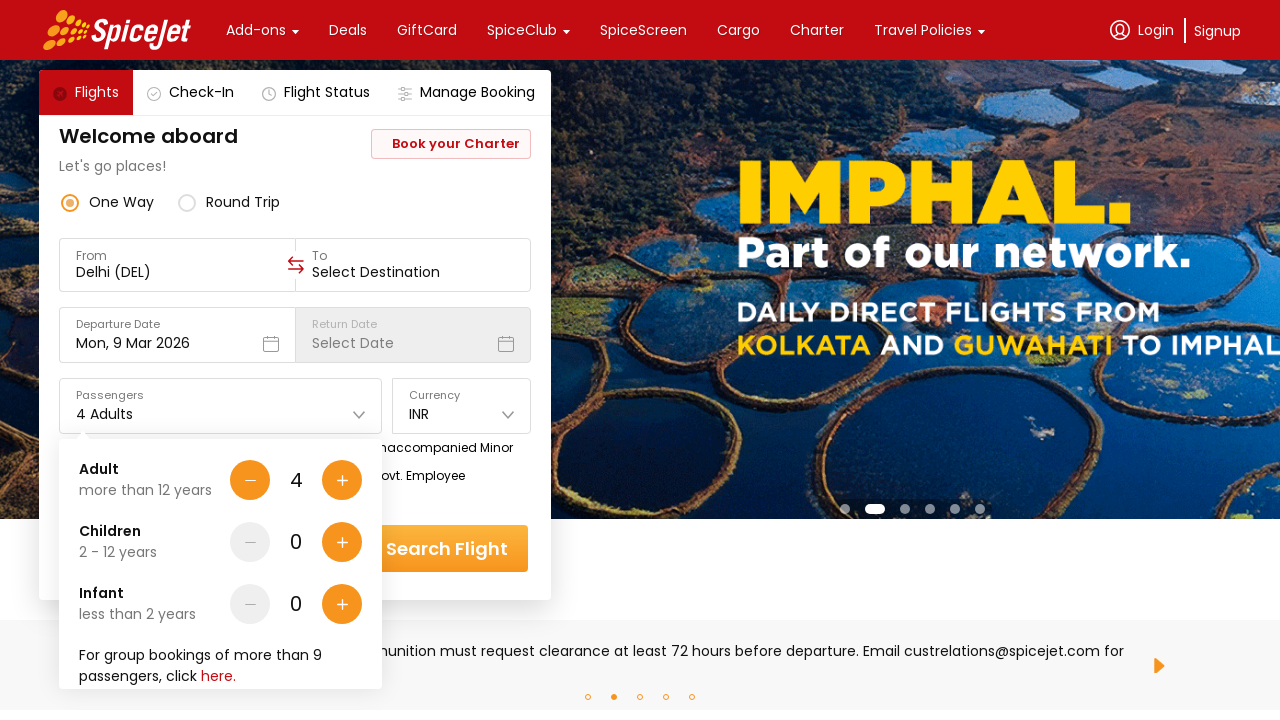

Clicked adult increment button to add adult (iteration 4/5) at (342, 480) on xpath=//div[@data-testid='Adult-testID-plus-one-cta']
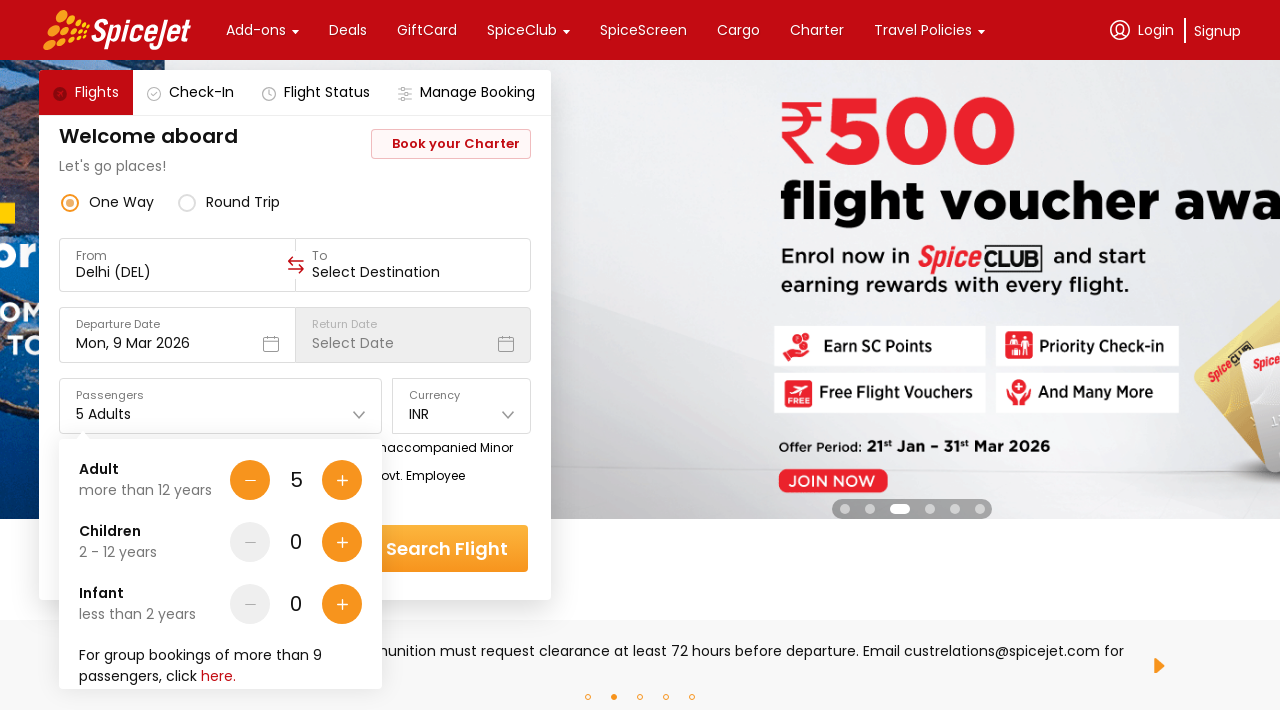

Waited for adult increment button to be available (iteration 5/5)
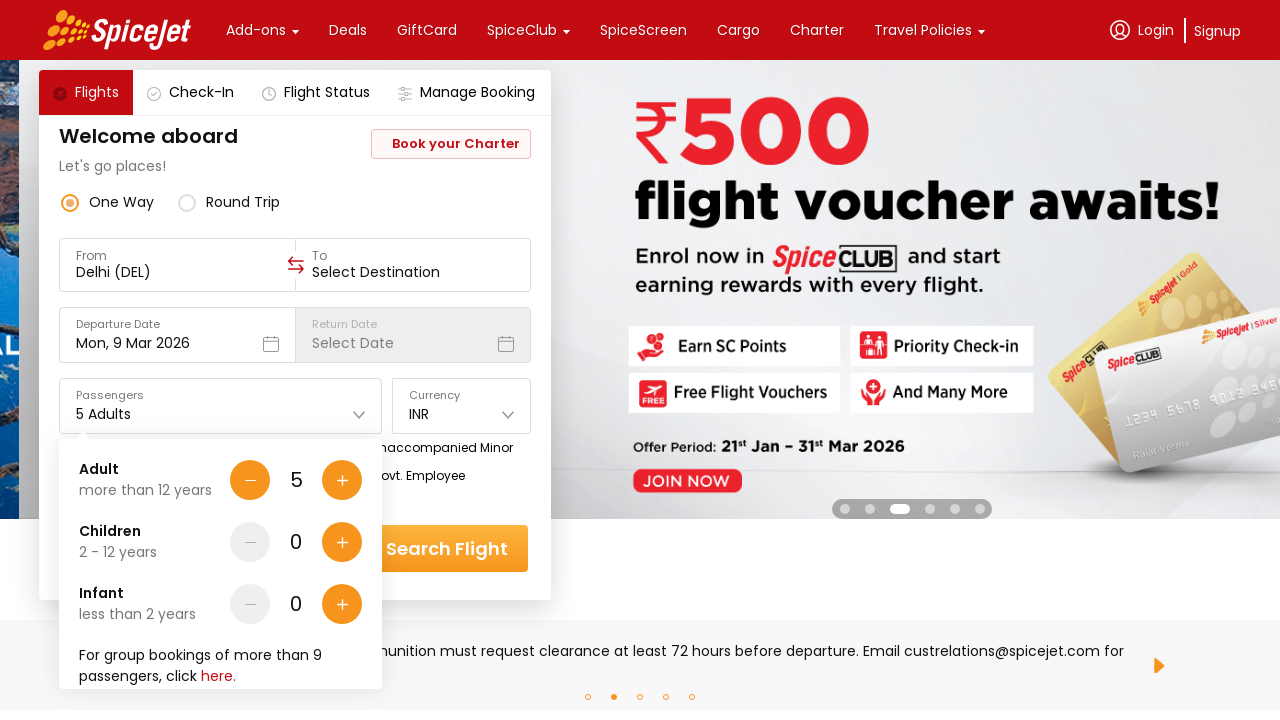

Clicked adult increment button to add adult (iteration 5/5) at (342, 480) on xpath=//div[@data-testid='Adult-testID-plus-one-cta']
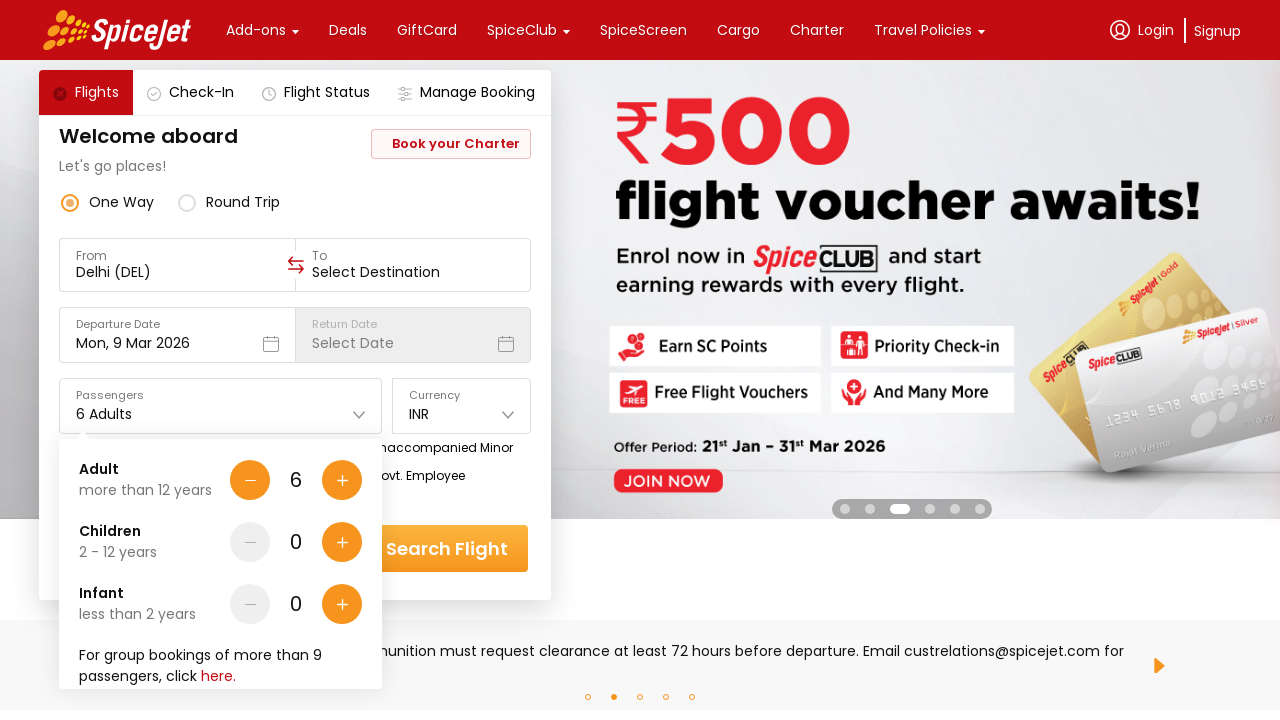

Waited for children increment button to be available (iteration 1/2)
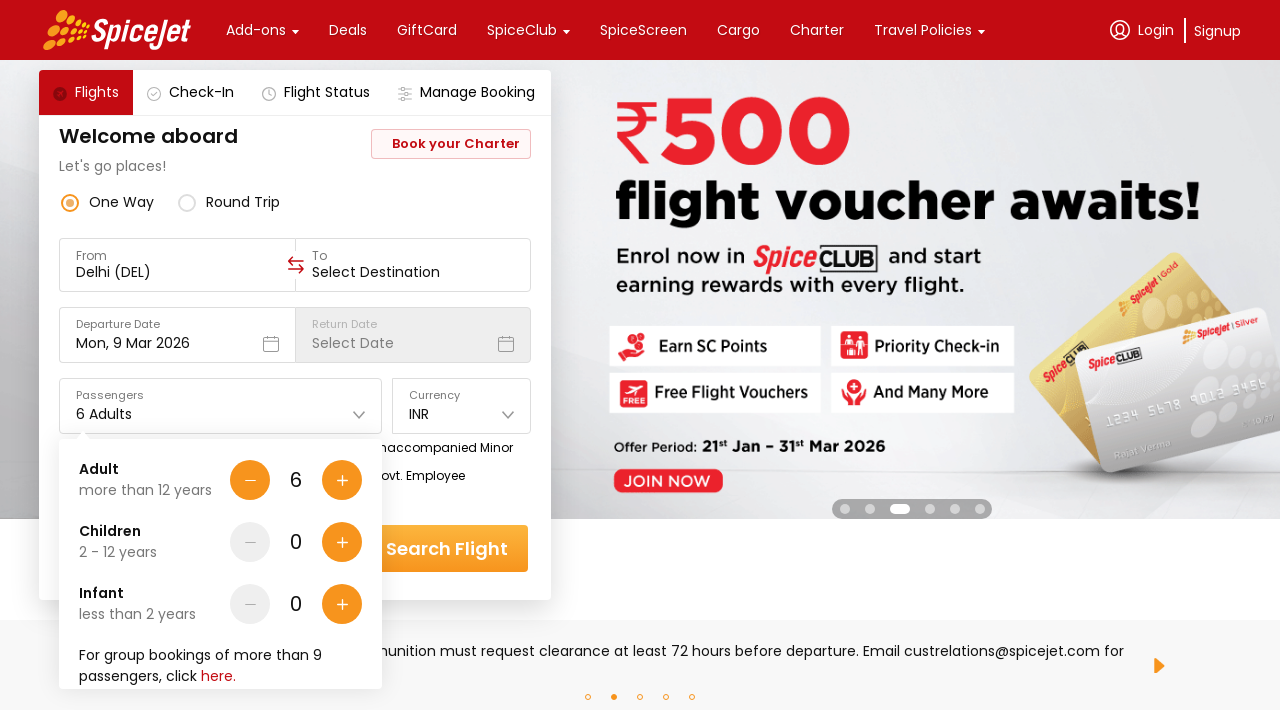

Clicked children increment button to add child (iteration 1/2) at (342, 542) on xpath=//div[@data-testid='Children-testID-plus-one-cta']
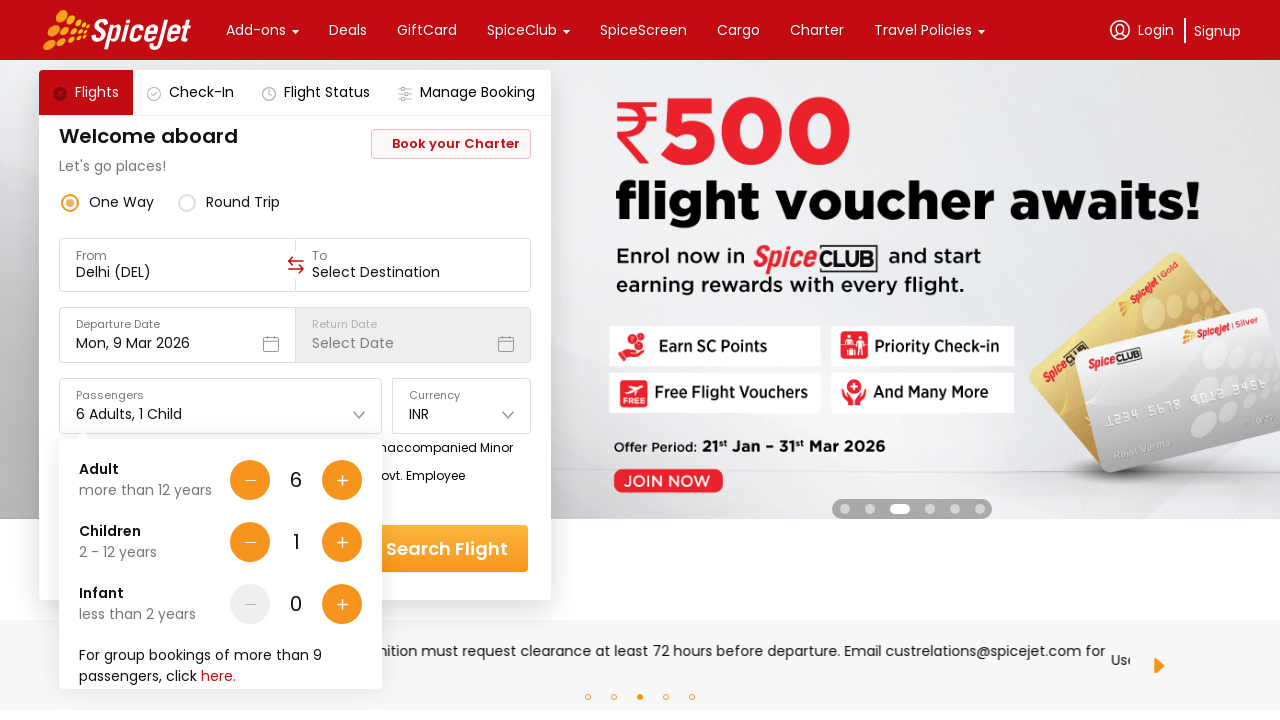

Waited for children increment button to be available (iteration 2/2)
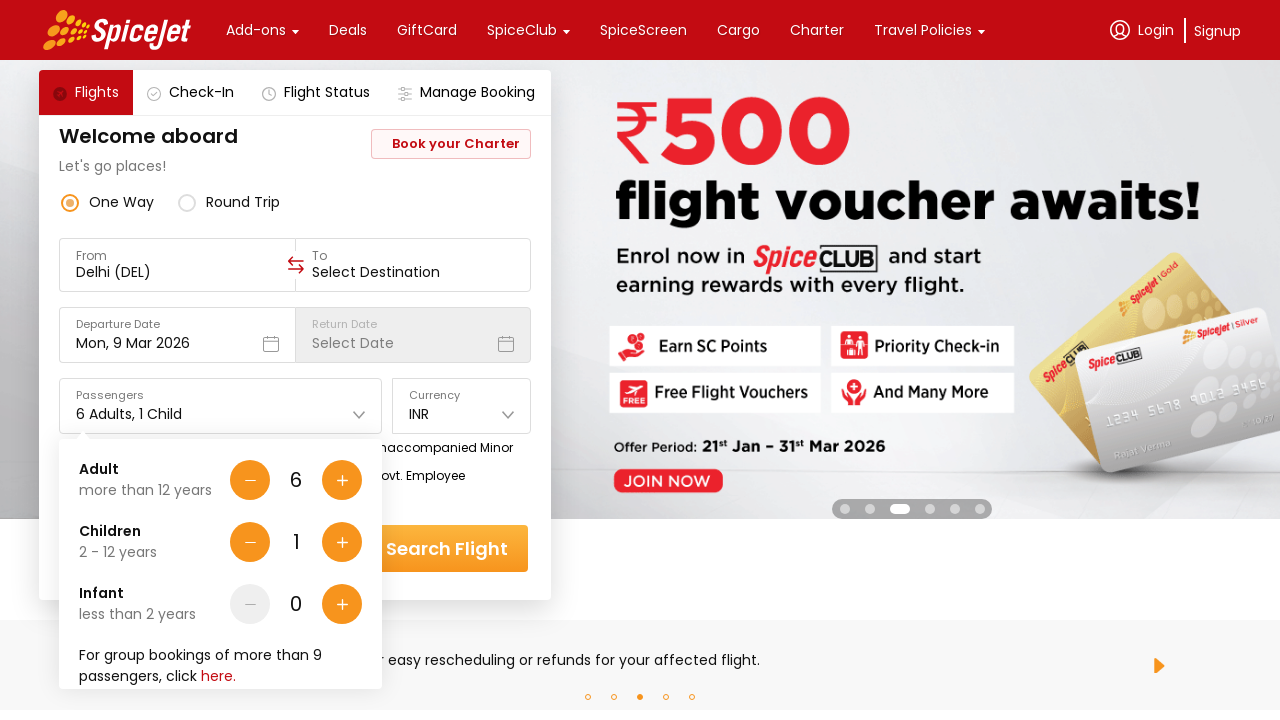

Clicked children increment button to add child (iteration 2/2) at (342, 542) on xpath=//div[@data-testid='Children-testID-plus-one-cta']
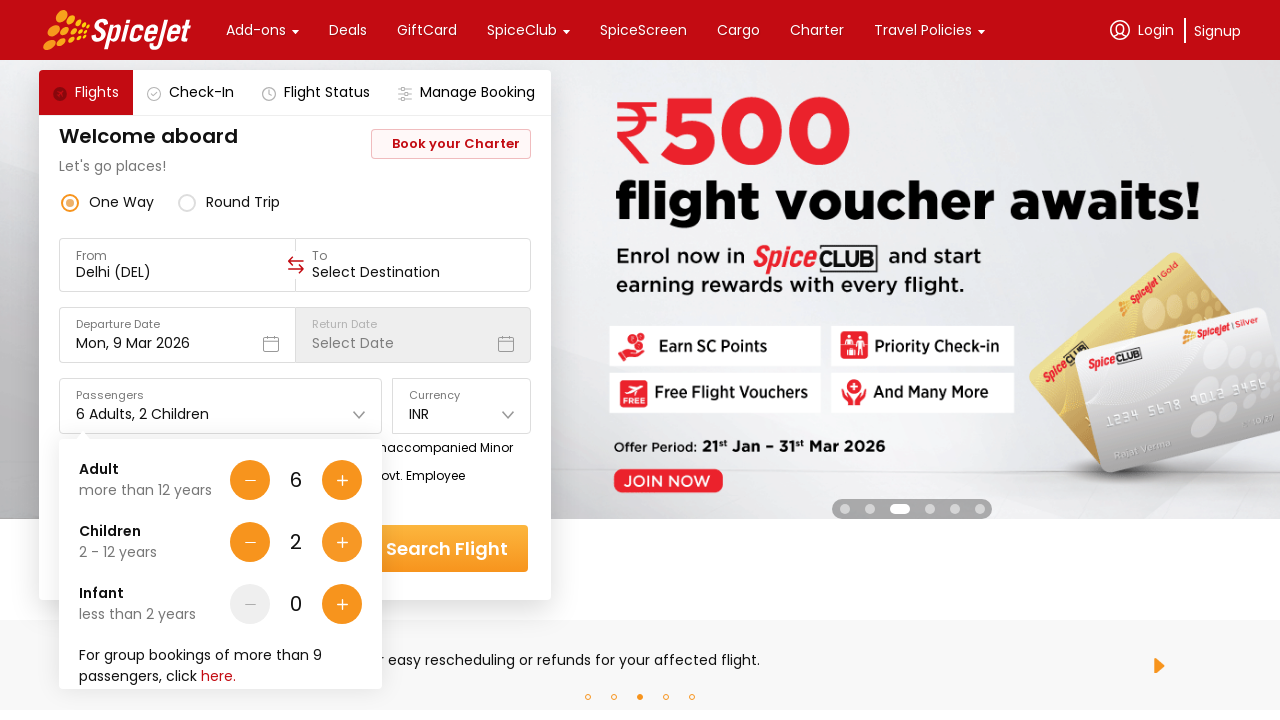

Waited for Done button to be visible
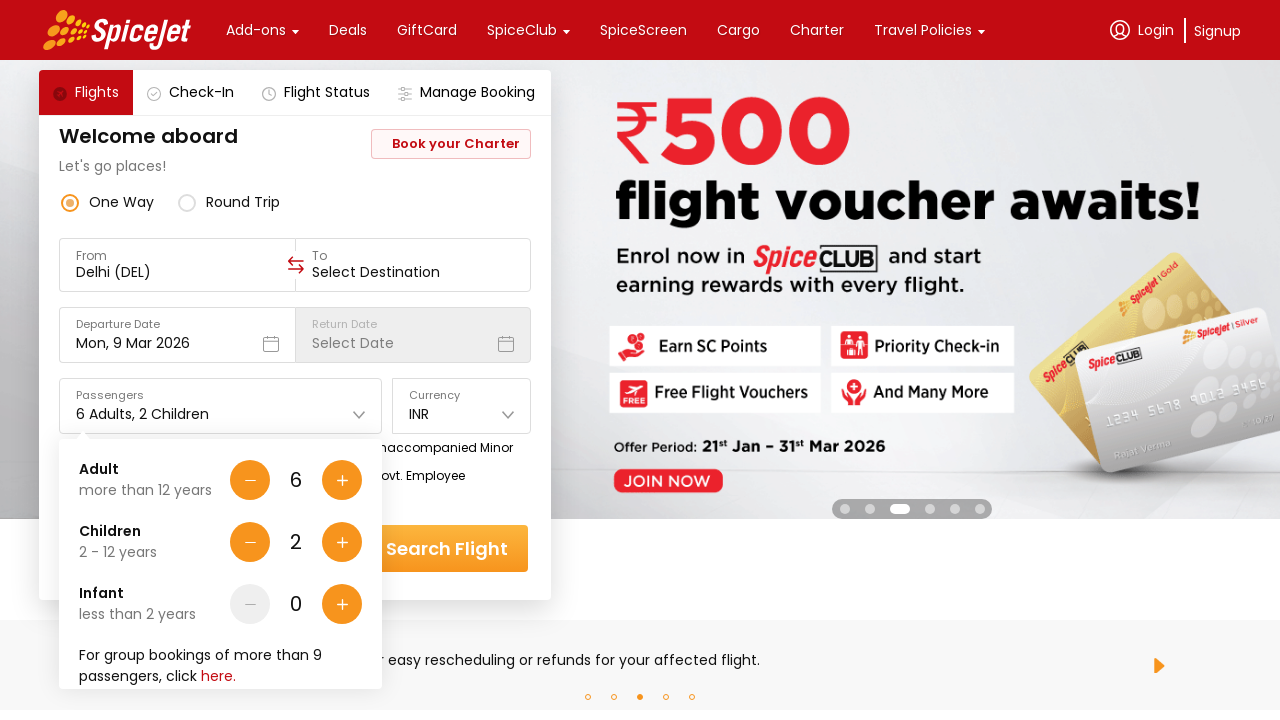

Clicked Done button to confirm passenger selection (6 adults, 2 children) at (317, 648) on xpath=//div[@data-testid='home-page-travellers-done-cta']
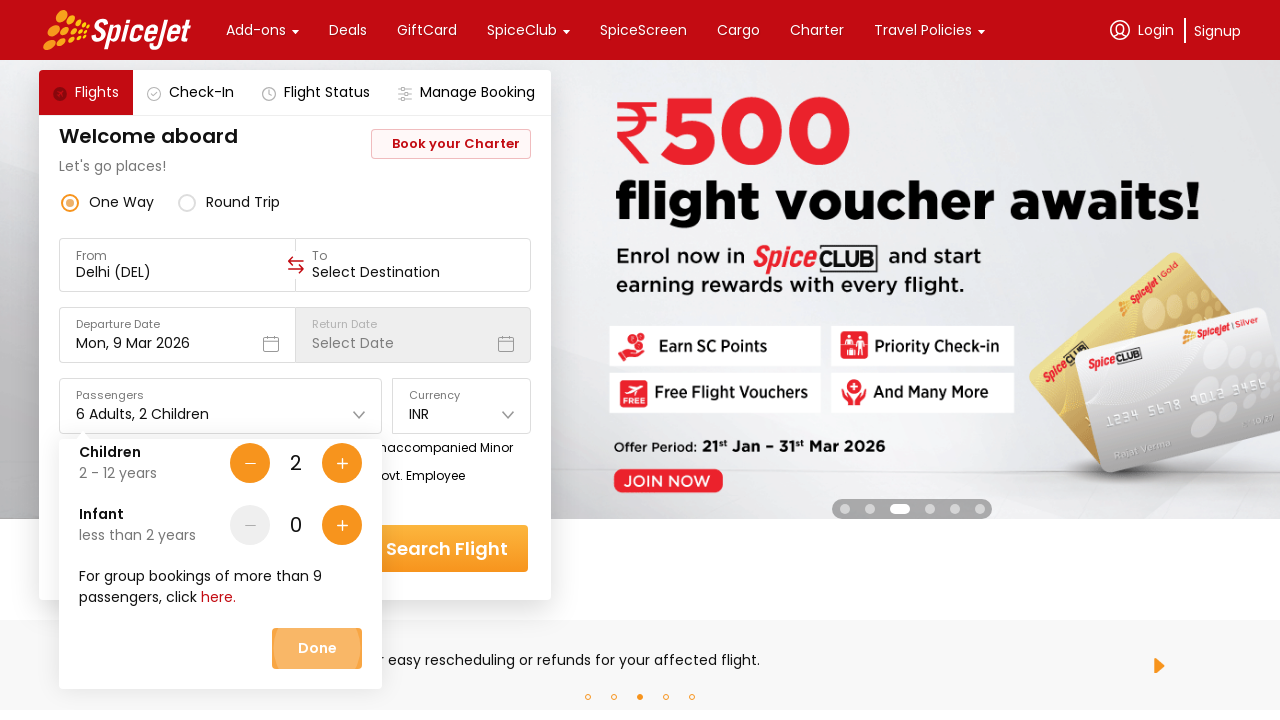

Waited for passenger count display to be visible and validated
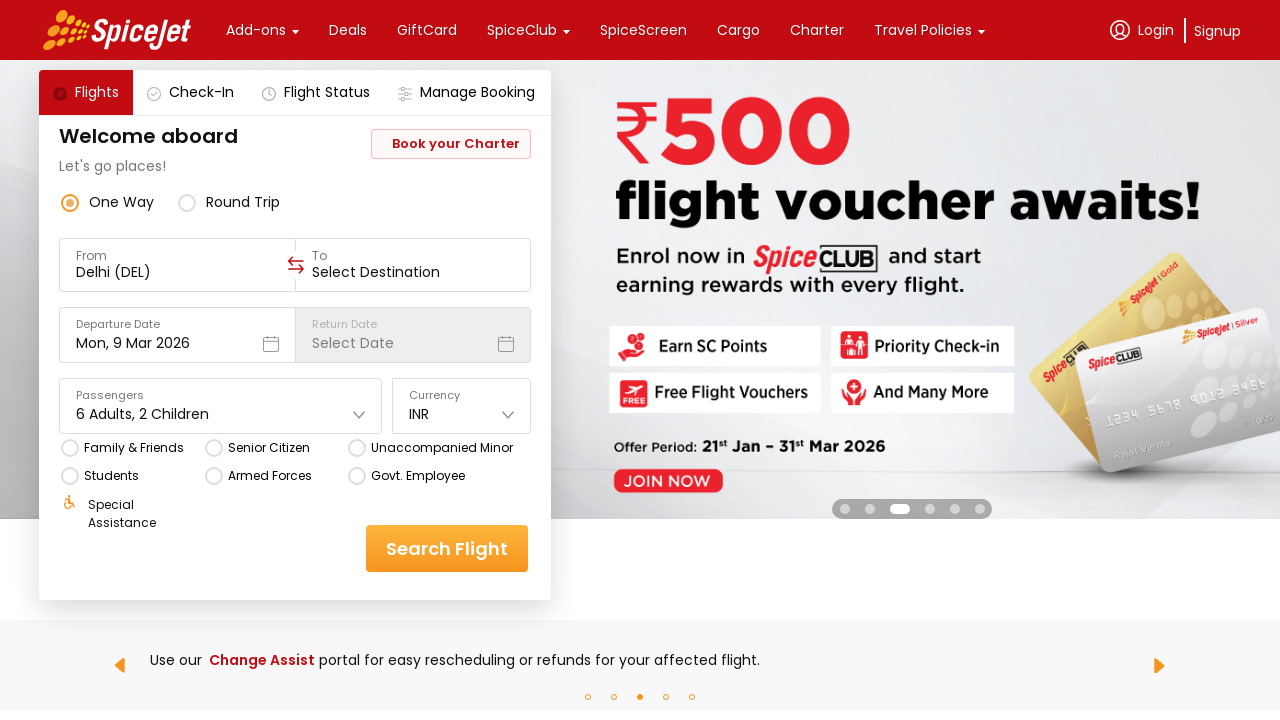

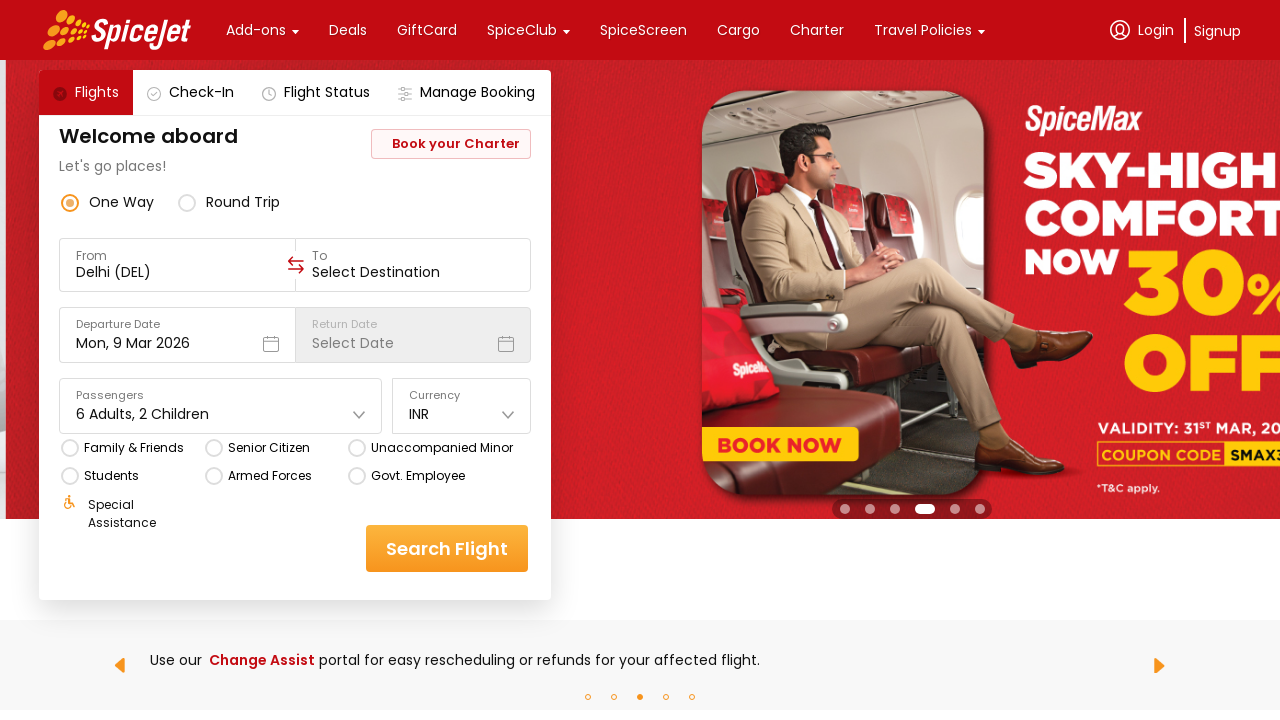